Tests file download functionality by navigating to a download page, clicking a download link, and verifying that a file is successfully downloaded to the system.

Starting URL: https://the-internet.herokuapp.com/download

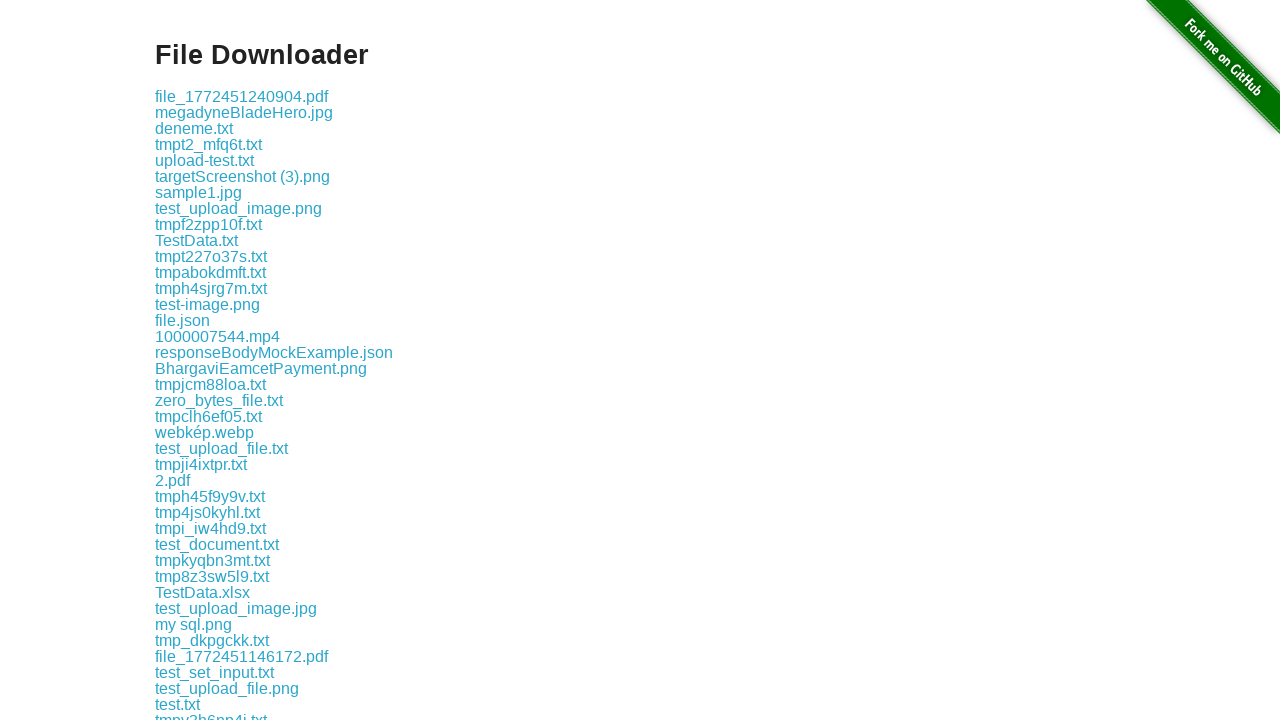

Navigated to the download page
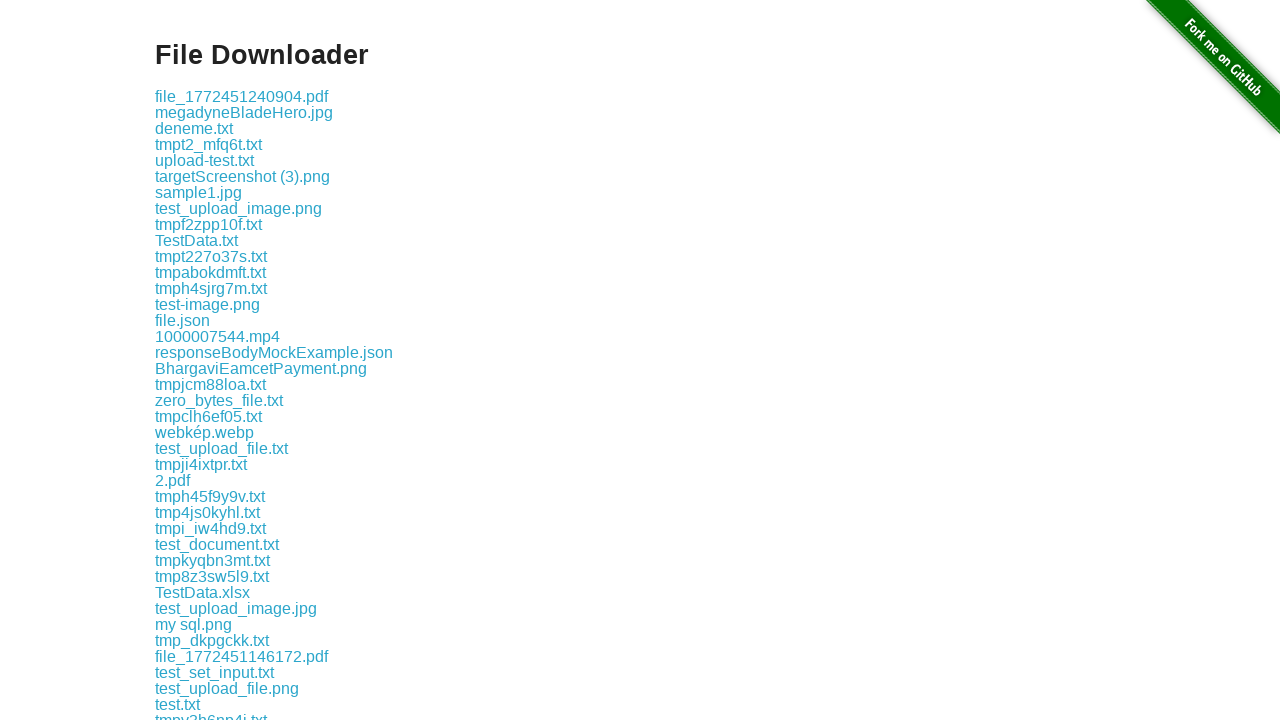

Clicked the first download link at (242, 96) on .example a
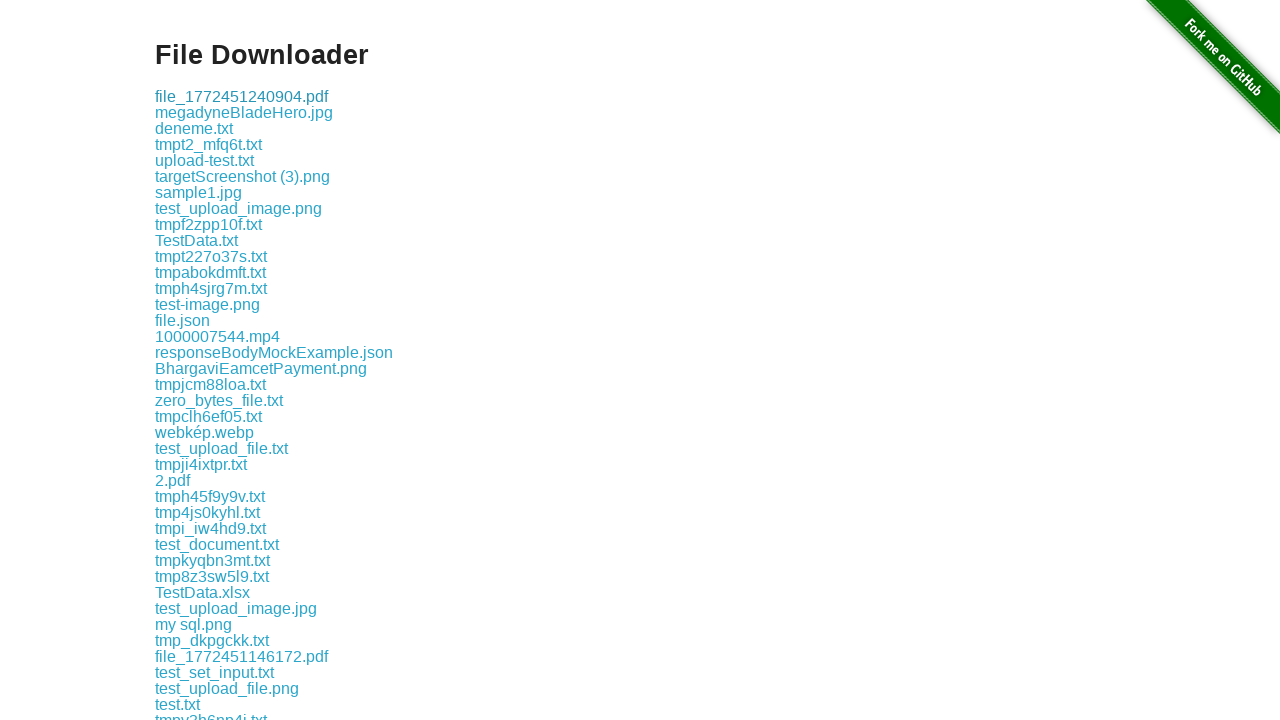

Initiated download and waited for completion at (242, 96) on .example a
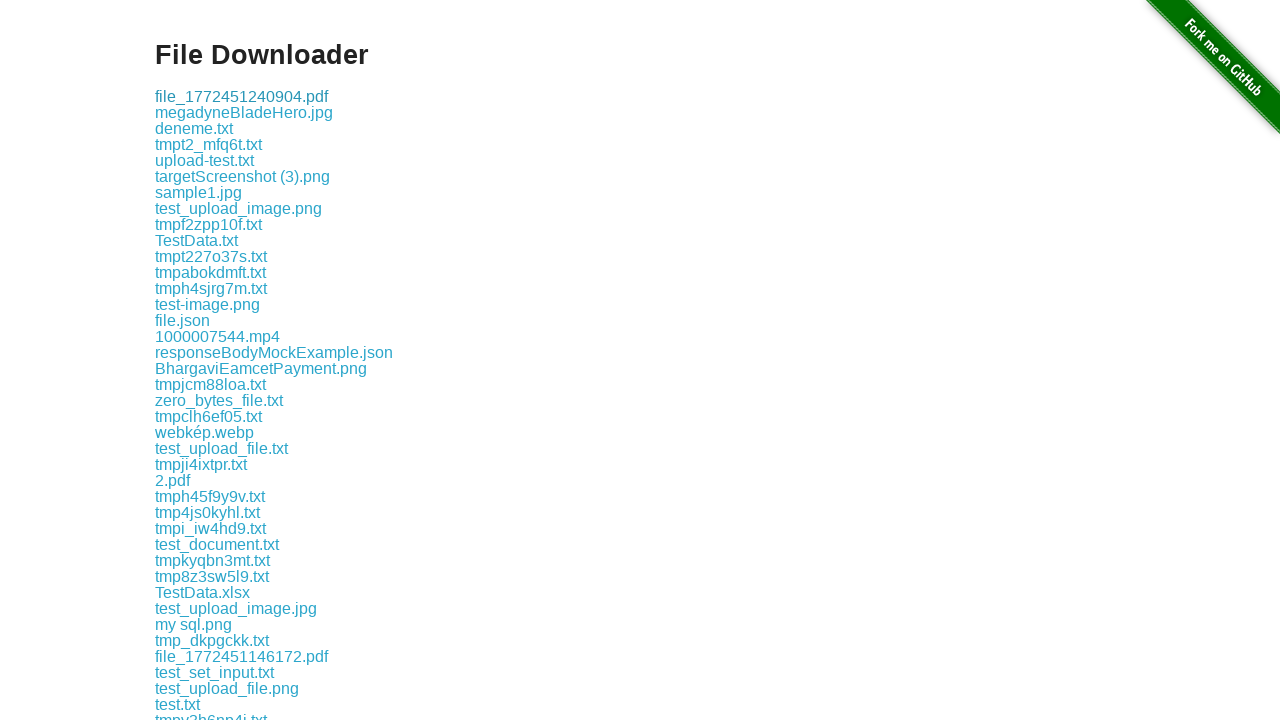

Retrieved download object from context manager
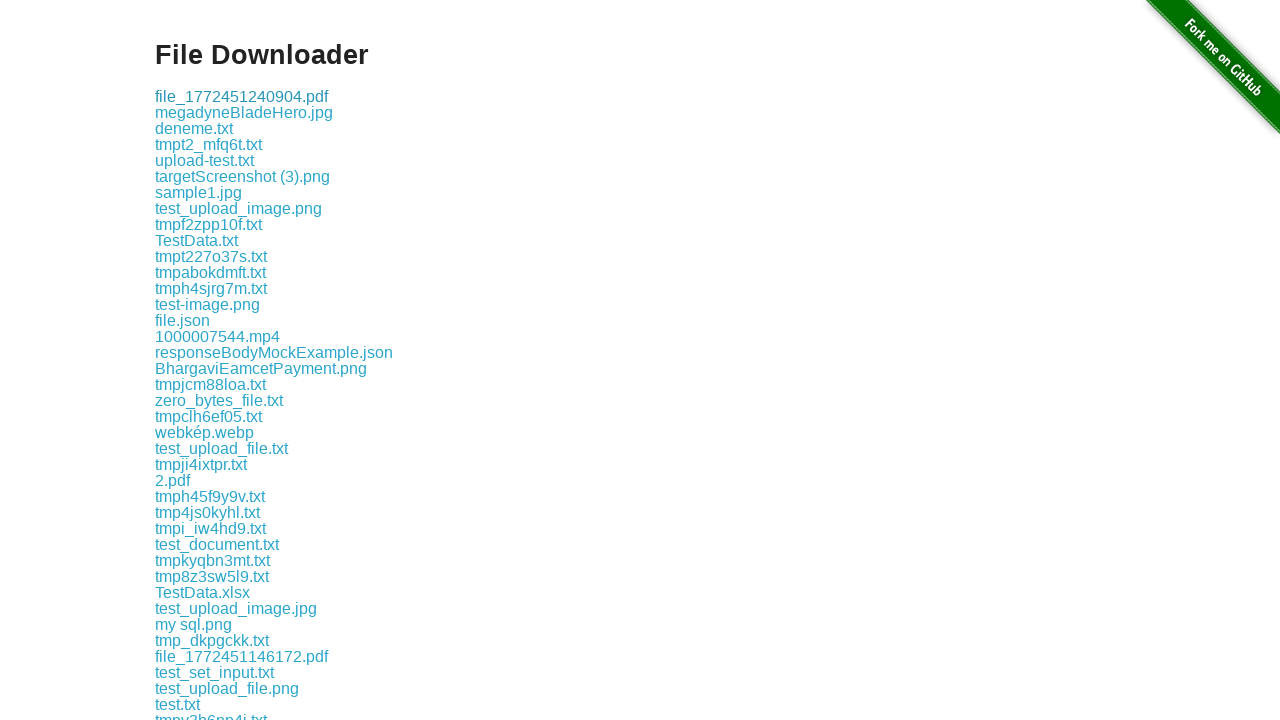

Verified that file was successfully downloaded
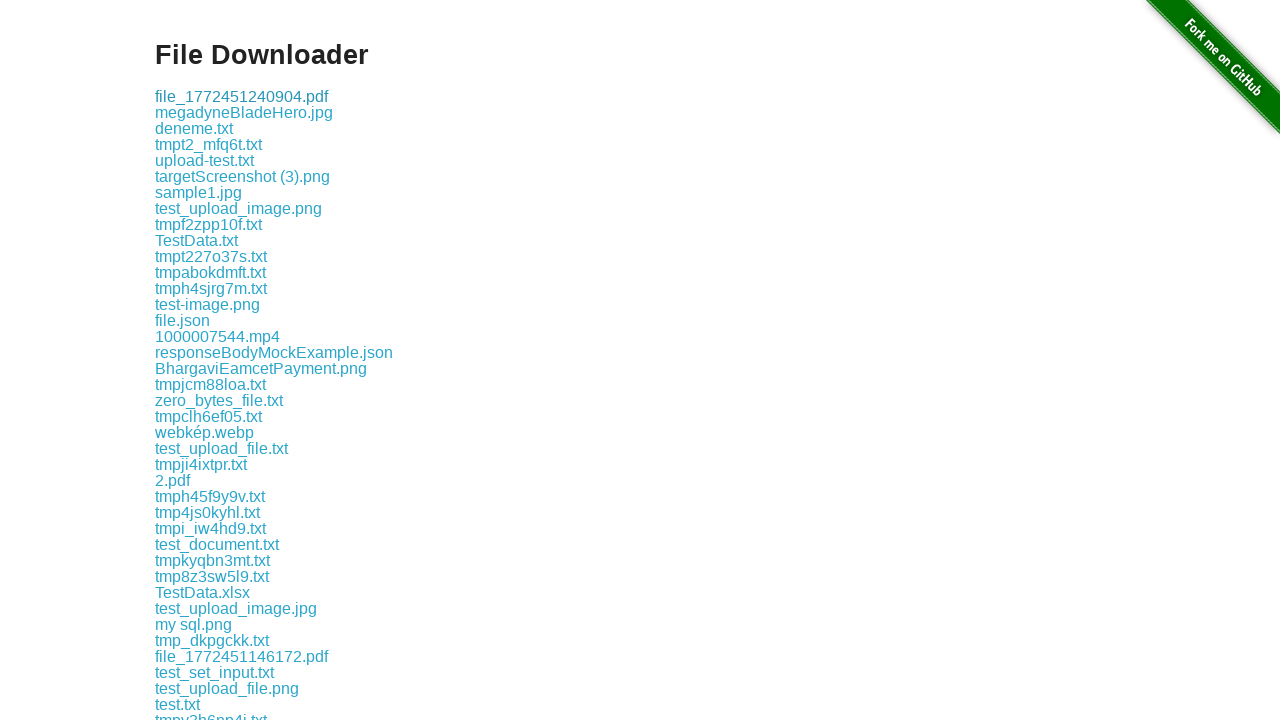

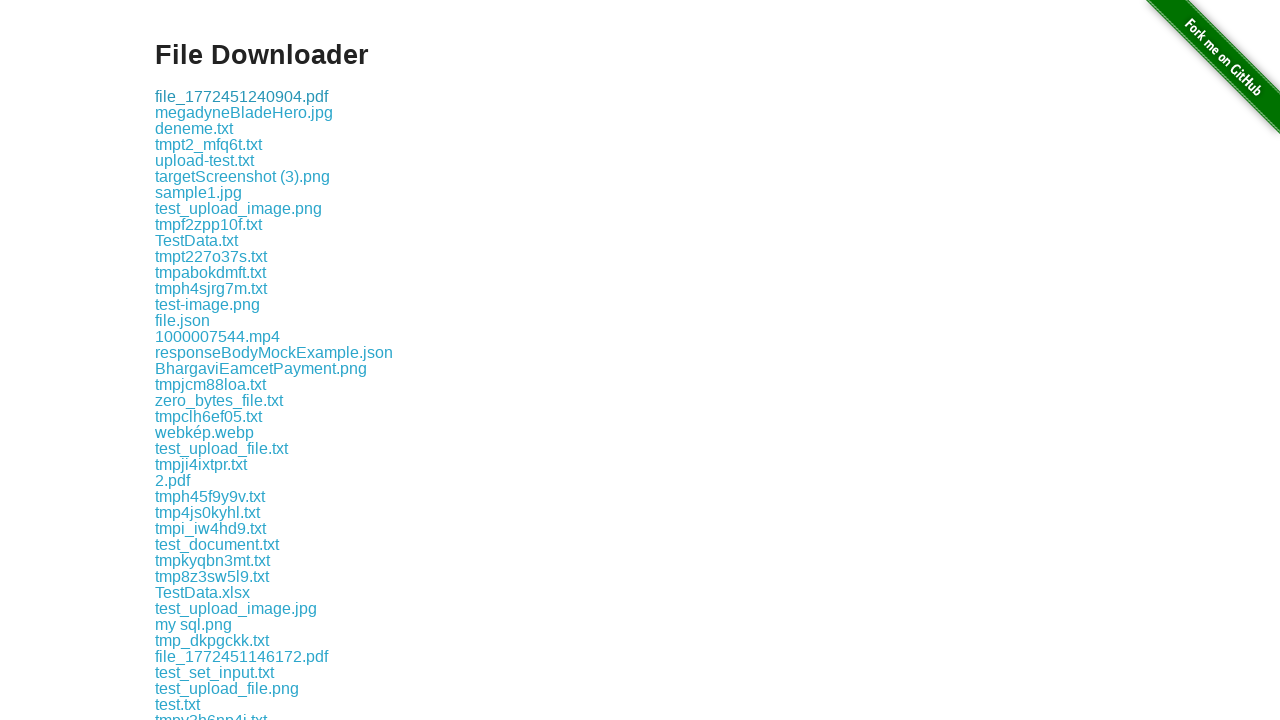